Tests mouse hover functionality by hovering over the Contribute menu item and then clicking on a submenu item

Starting URL: https://jqueryui.com/droppable/

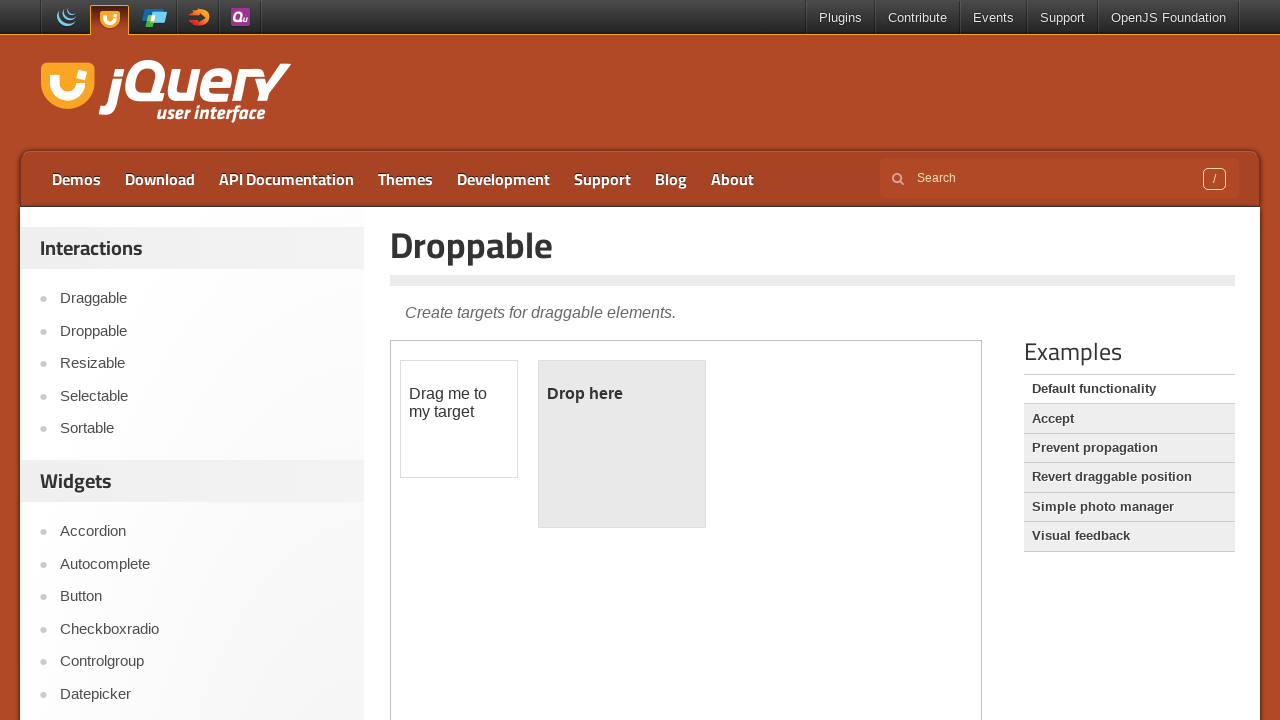

Hovered over Contribute menu item at (918, 18) on xpath=//a[contains(text(),'Contribute')]
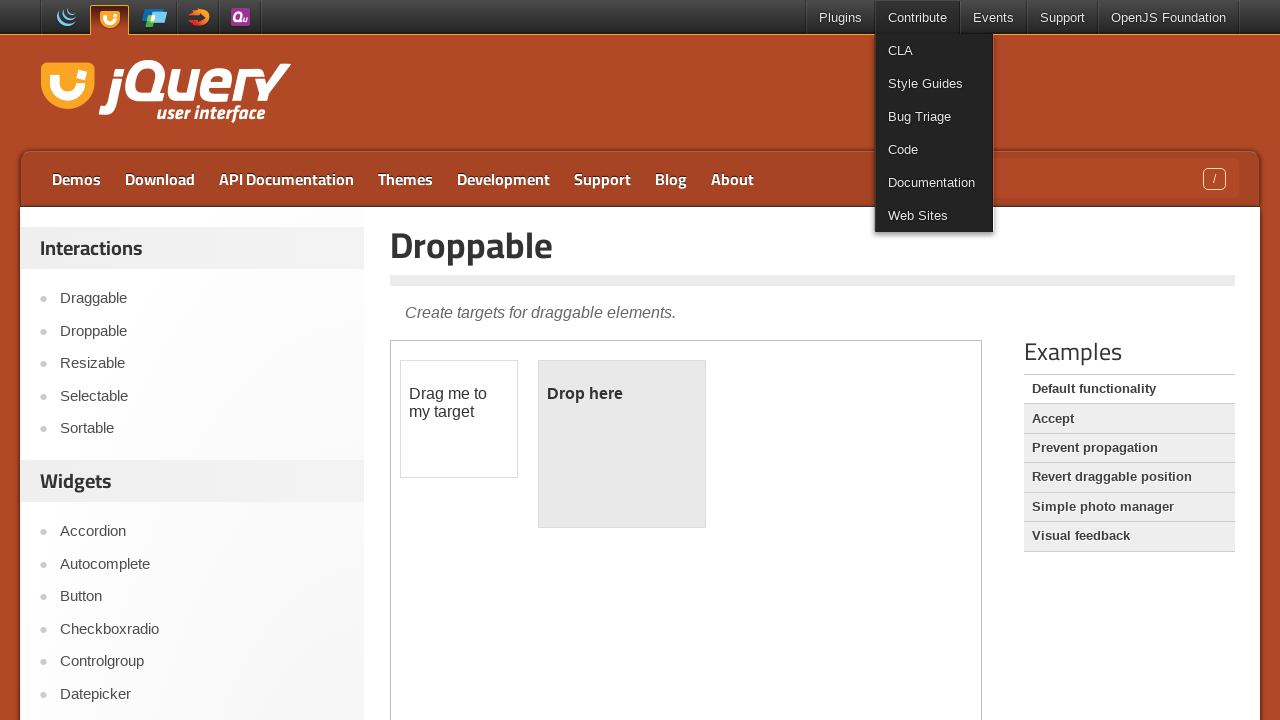

Clicked on Code submenu item at (934, 150) on xpath=//a[contains(text(),'Code')]
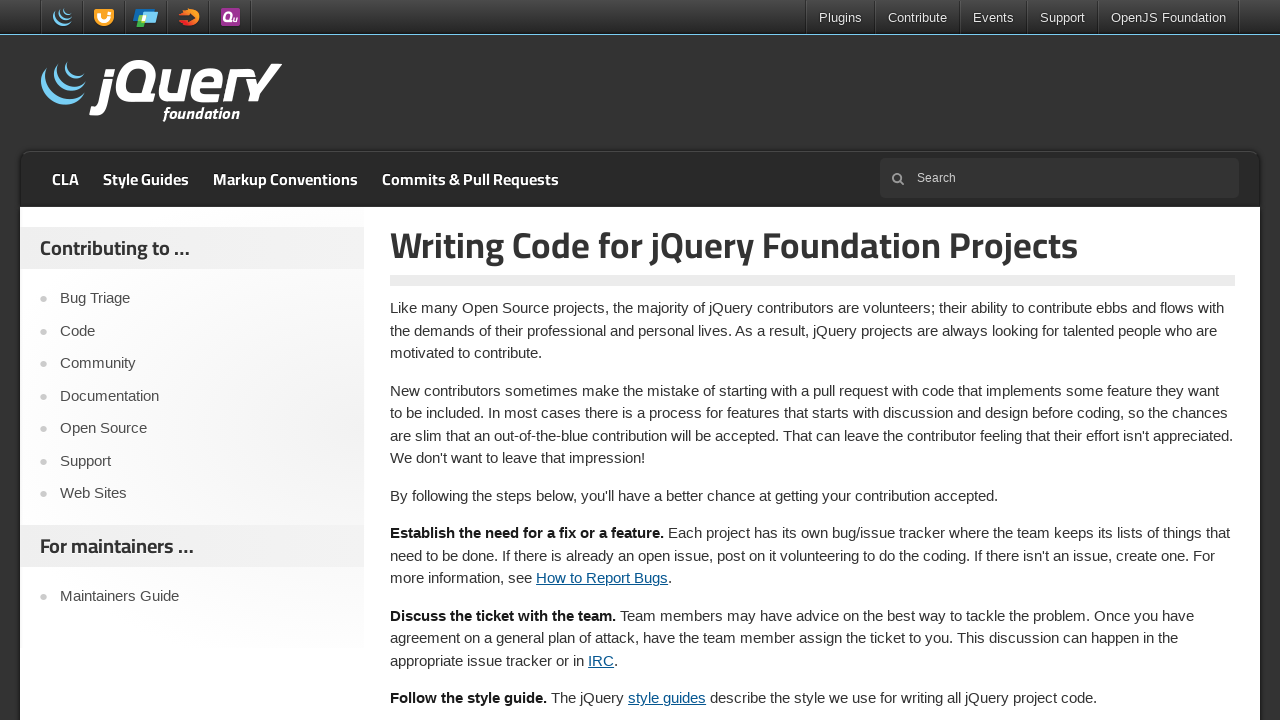

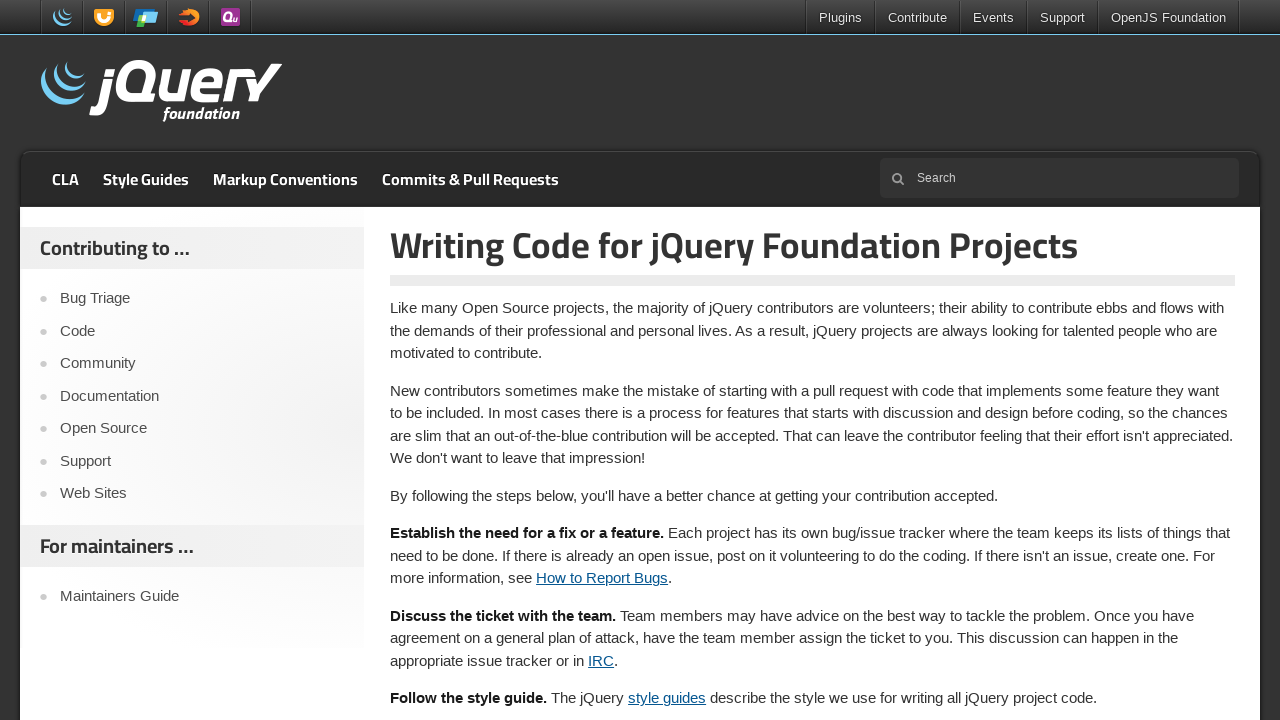